Tests if checkbox element is enabled and clicks it if not already selected

Starting URL: https://rahulshettyacademy.com/AutomationPractice/

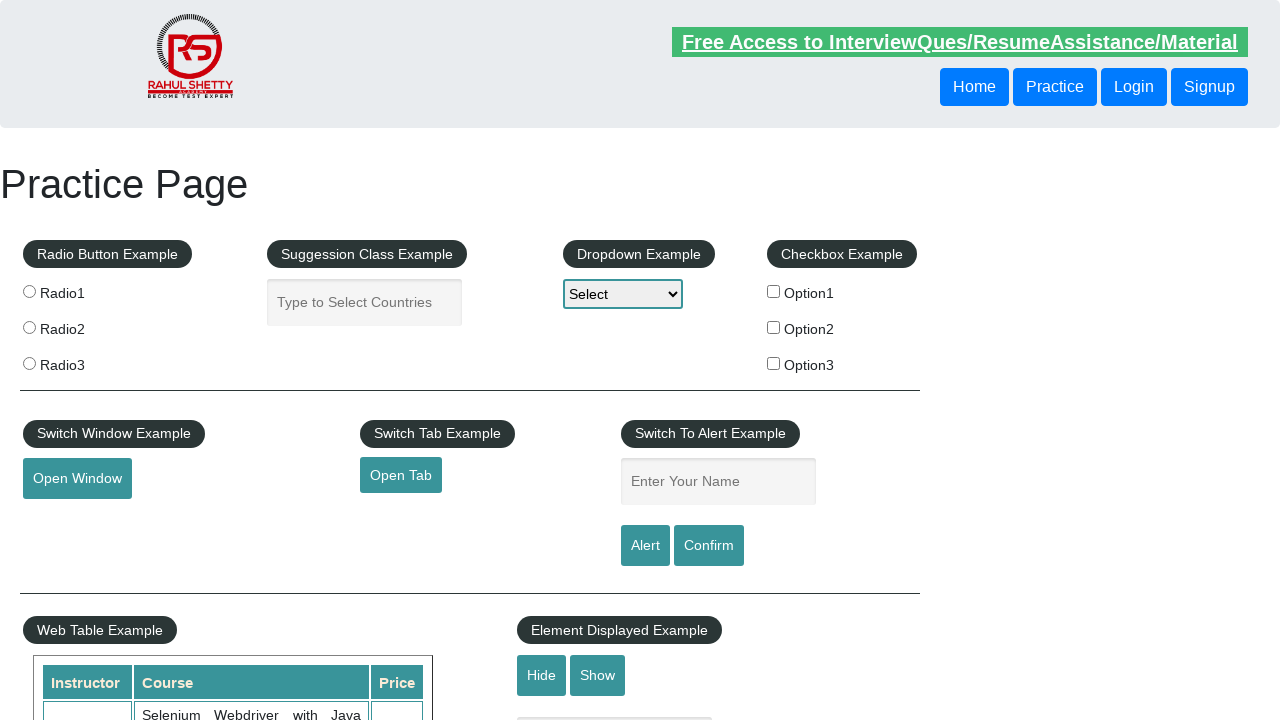

Located option3 checkbox element
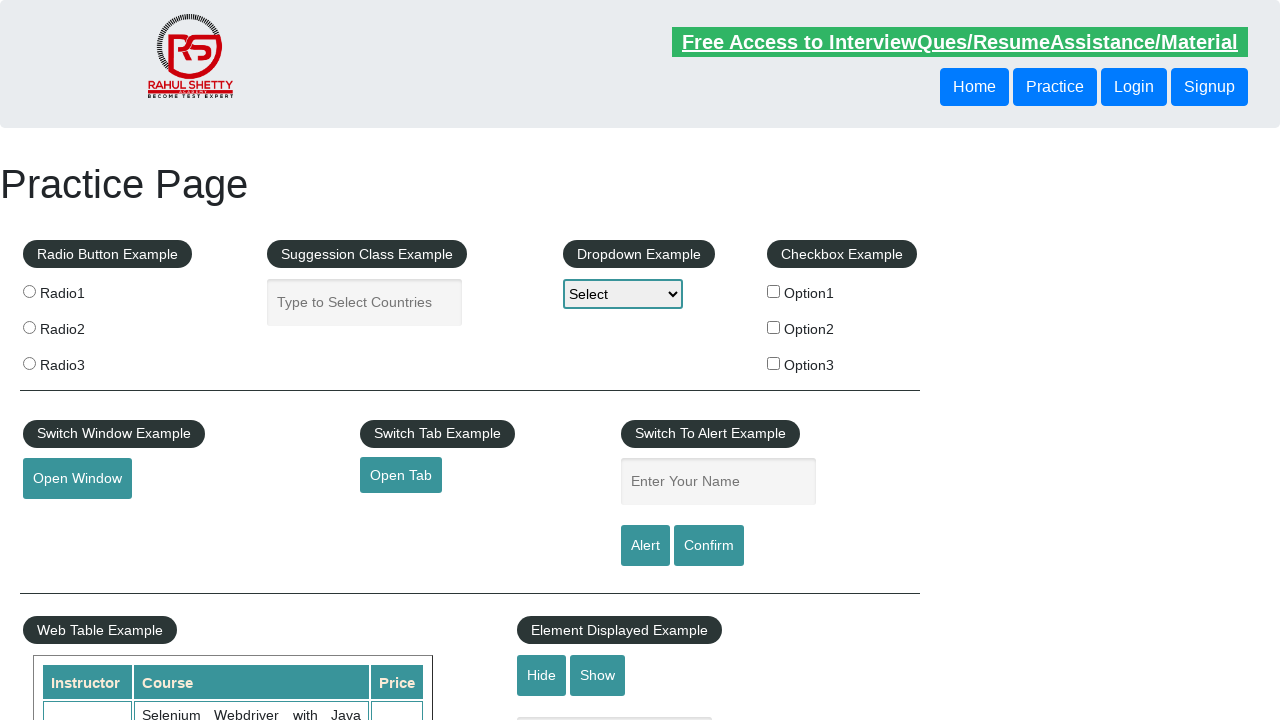

Verified option3 checkbox is enabled and not checked
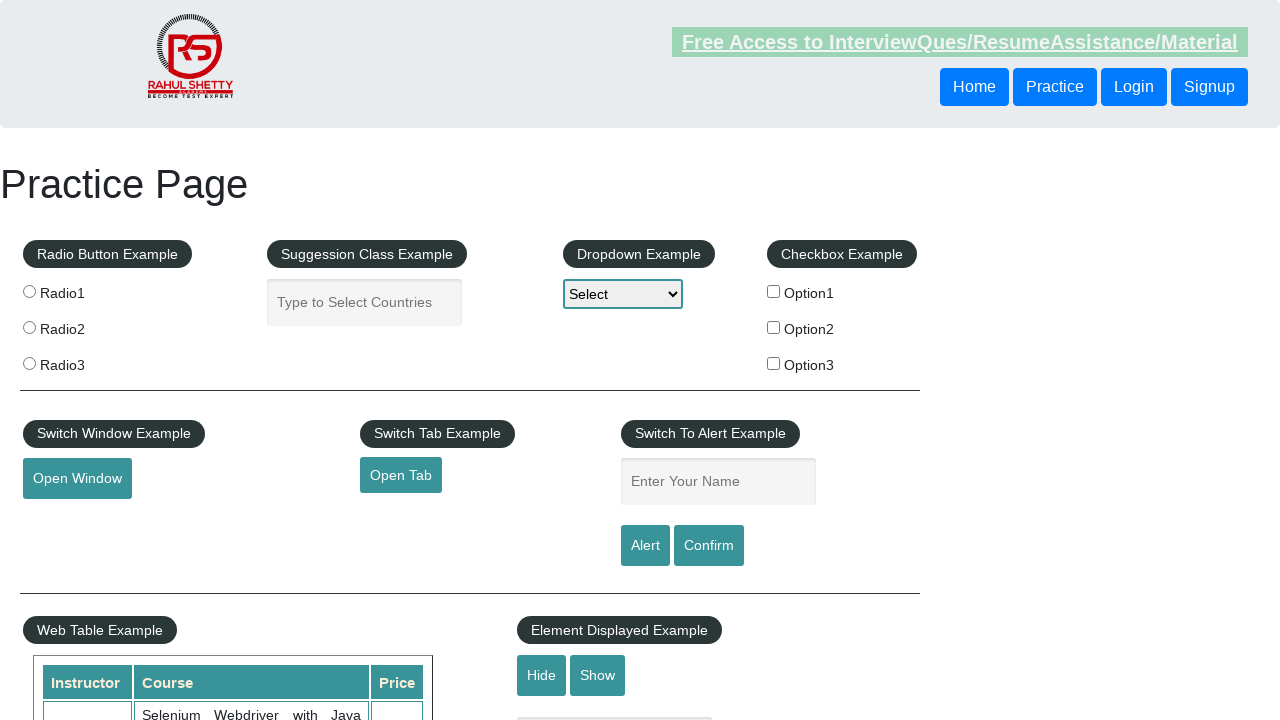

Clicked option3 checkbox to select it at (774, 363) on input[value='option3']
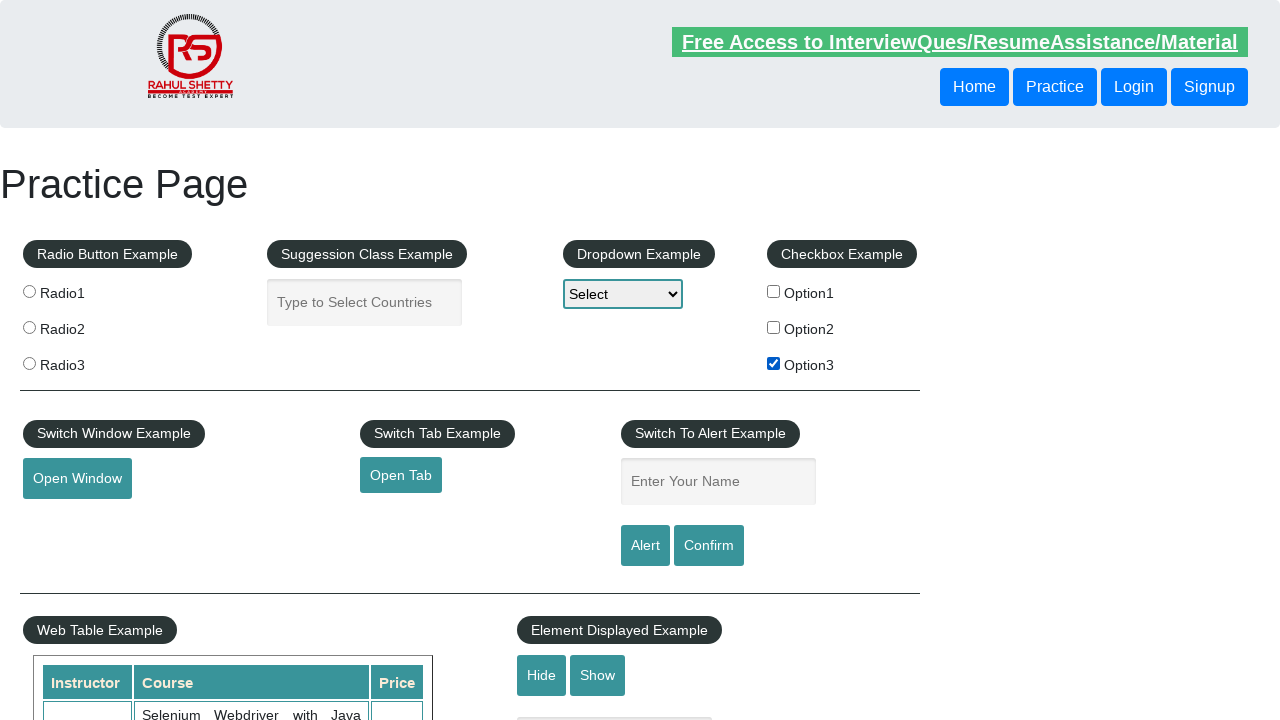

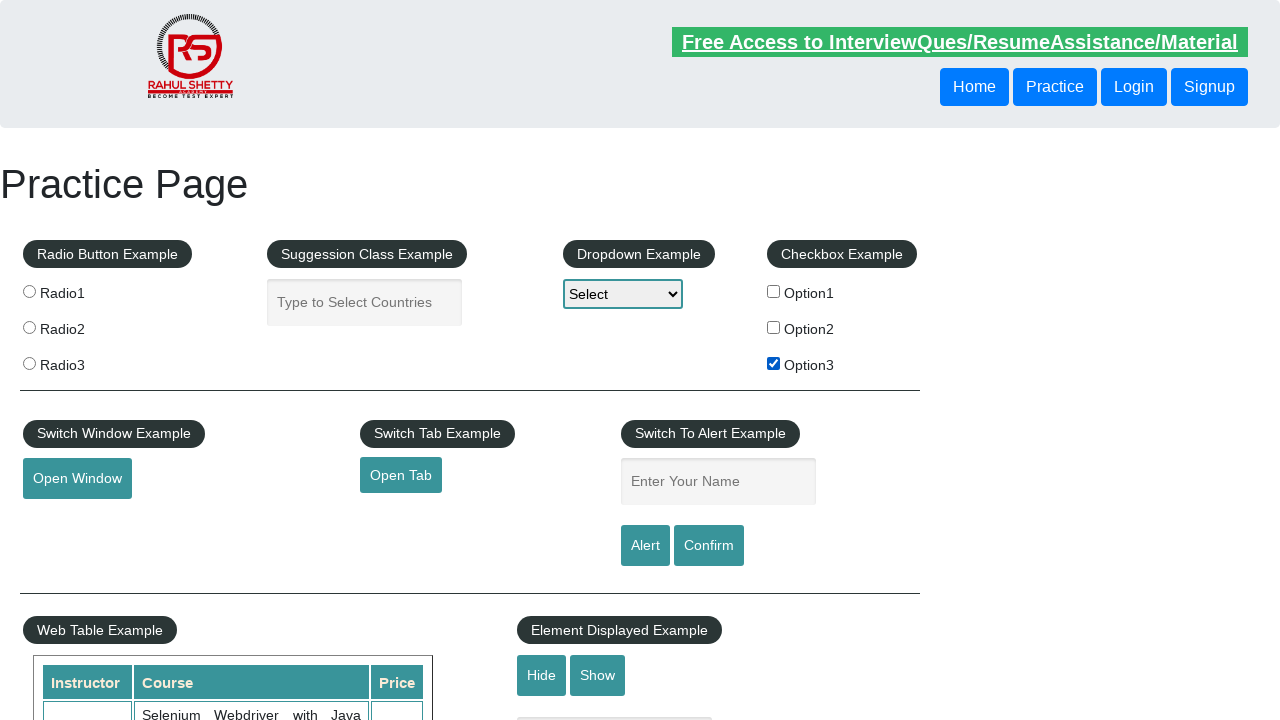